Tests text box interactions by filling in fullname, email, and current address fields, then clearing the address field

Starting URL: https://demoqa.com/text-box

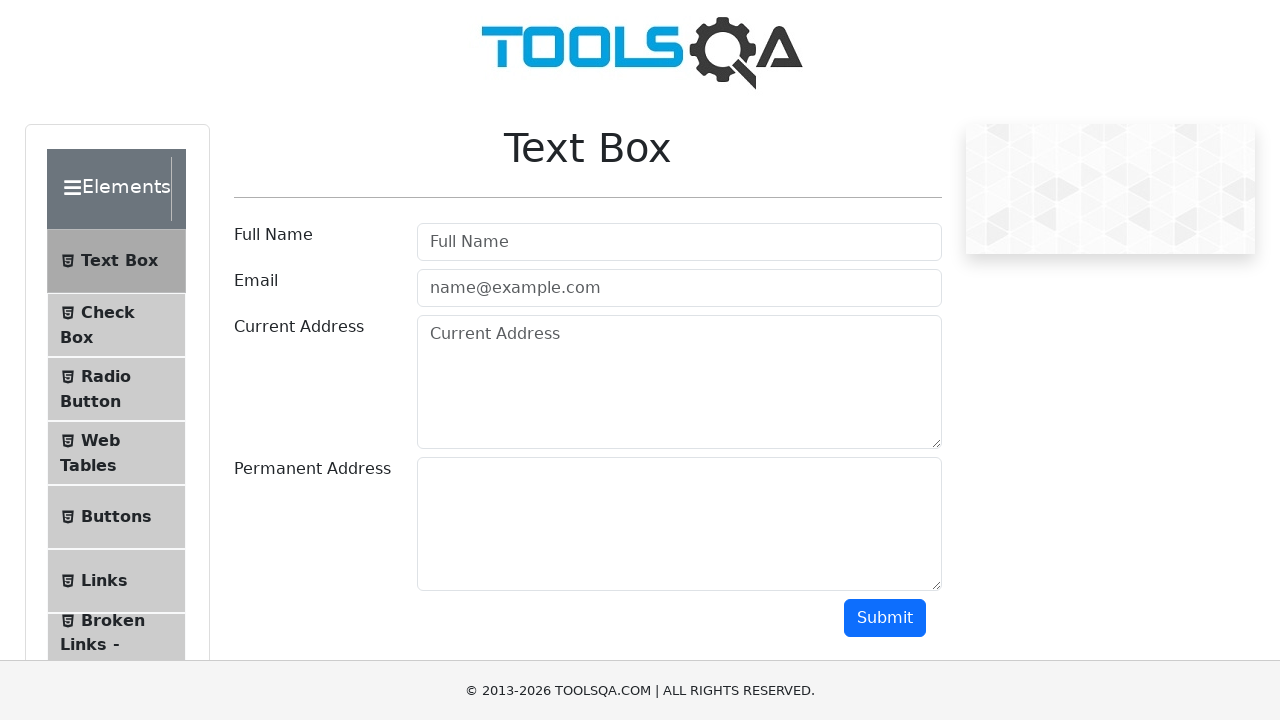

Filled fullname textbox with 'AutomationTesting' on #userName
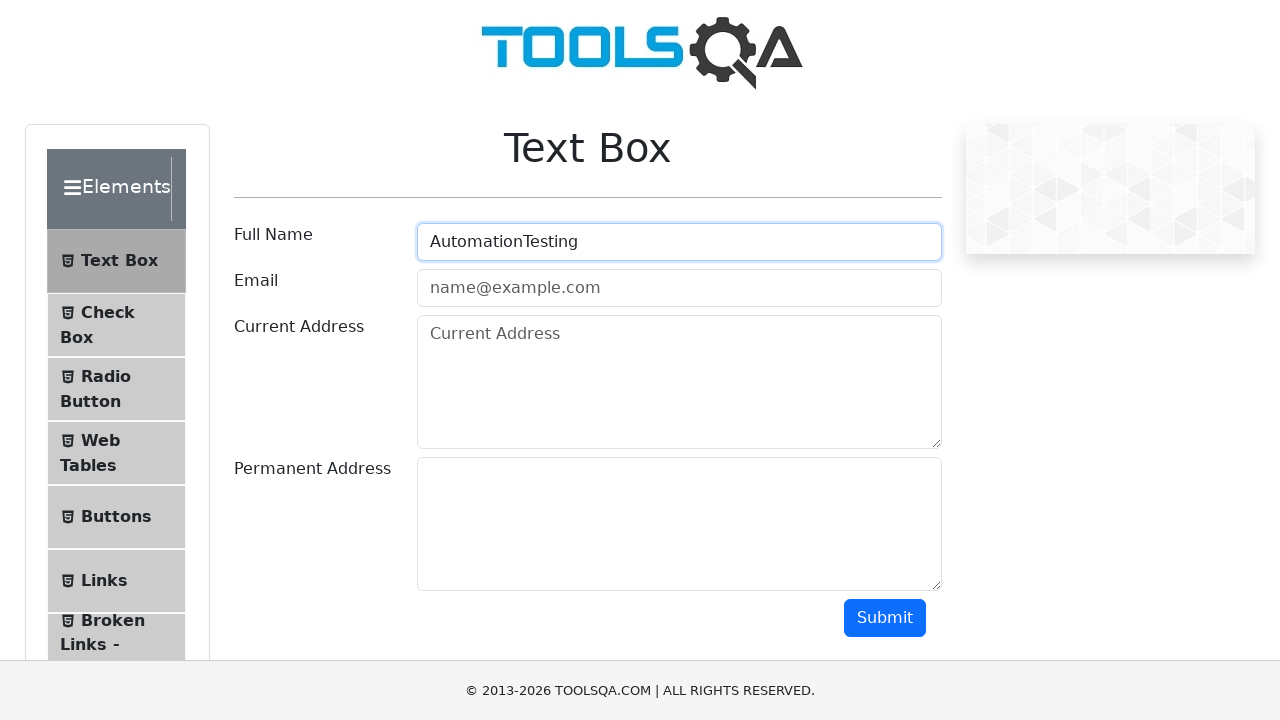

Filled email textbox with 'Testing@gmail.com' on #userEmail
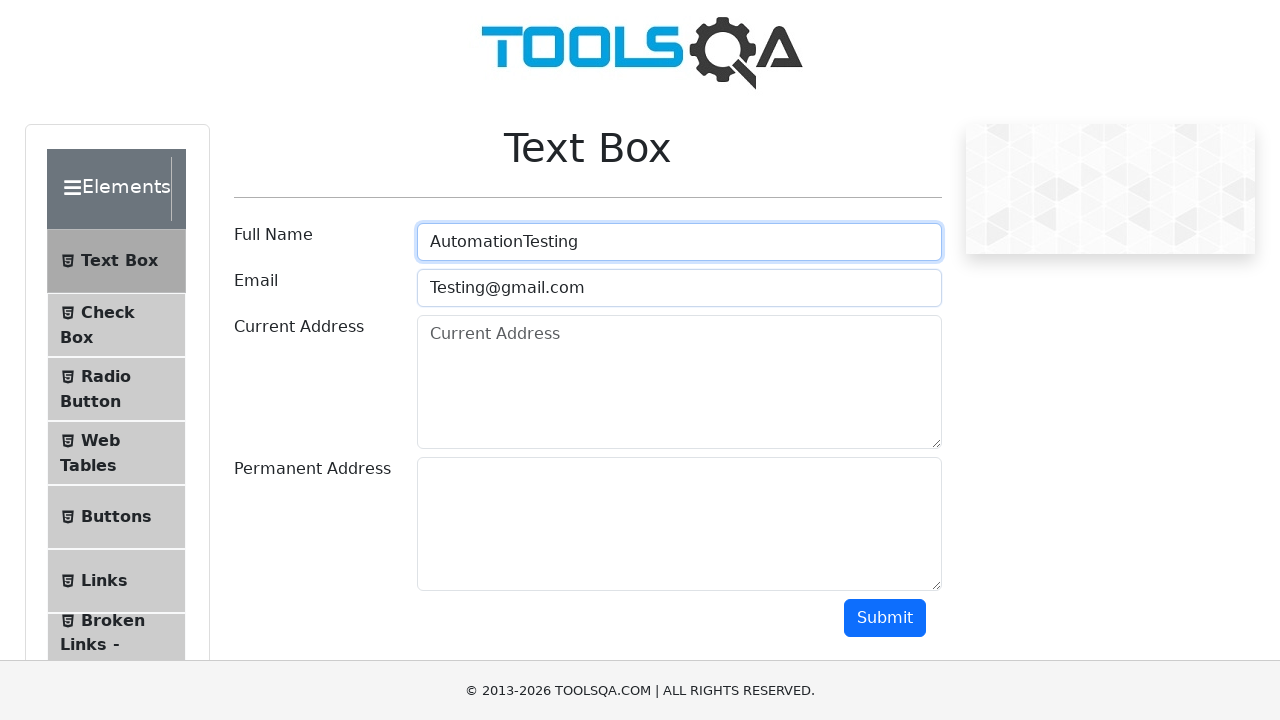

Filled current address textbox with 'Tran Van Hoai' on #currentAddress
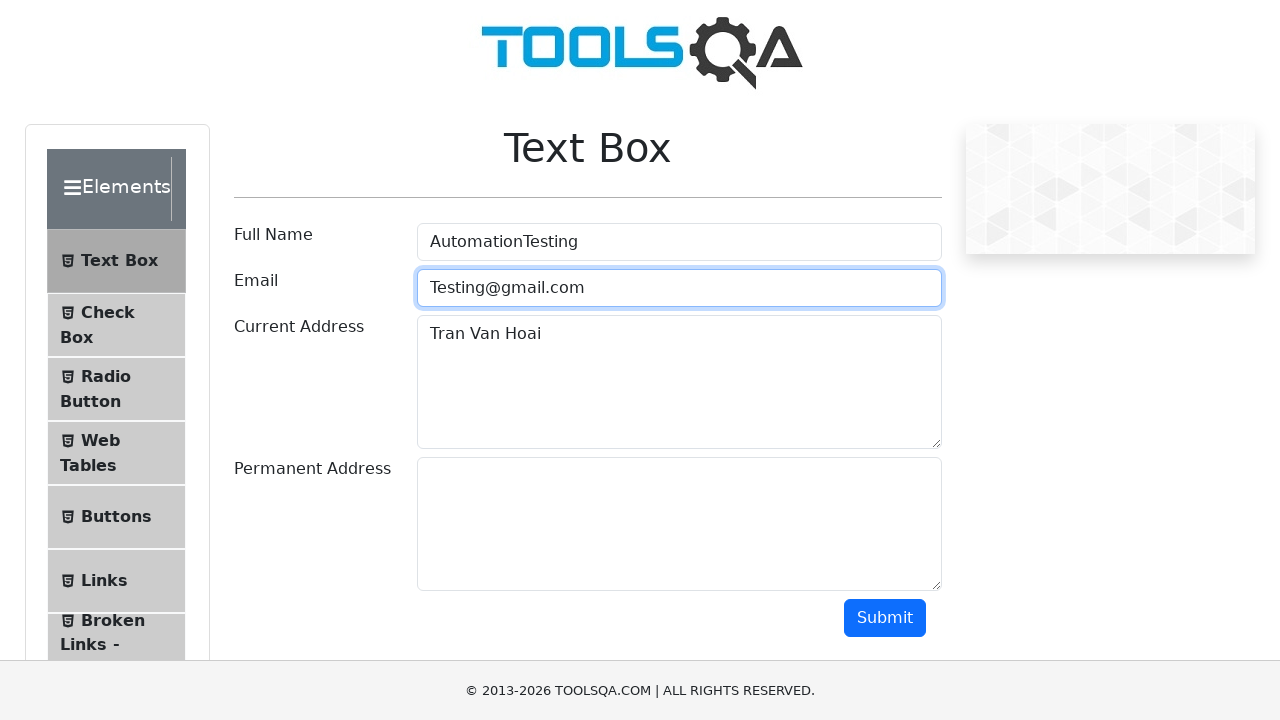

Cleared current address textbox on #currentAddress
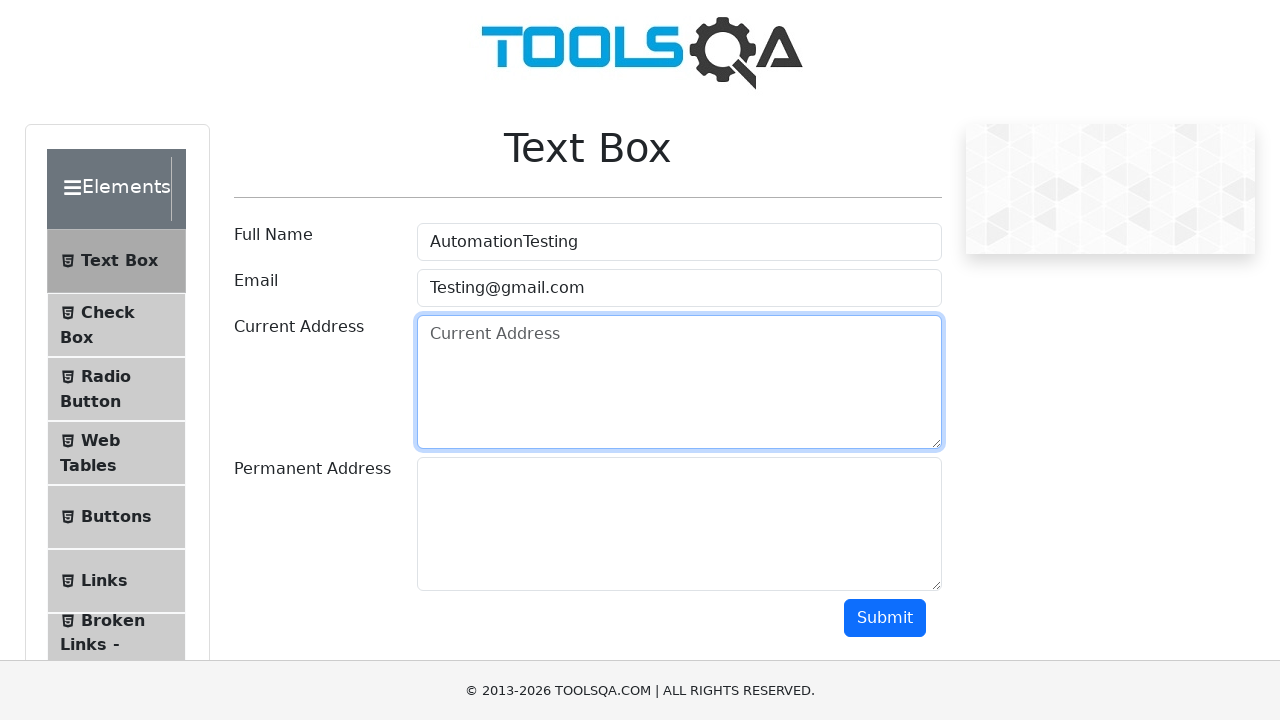

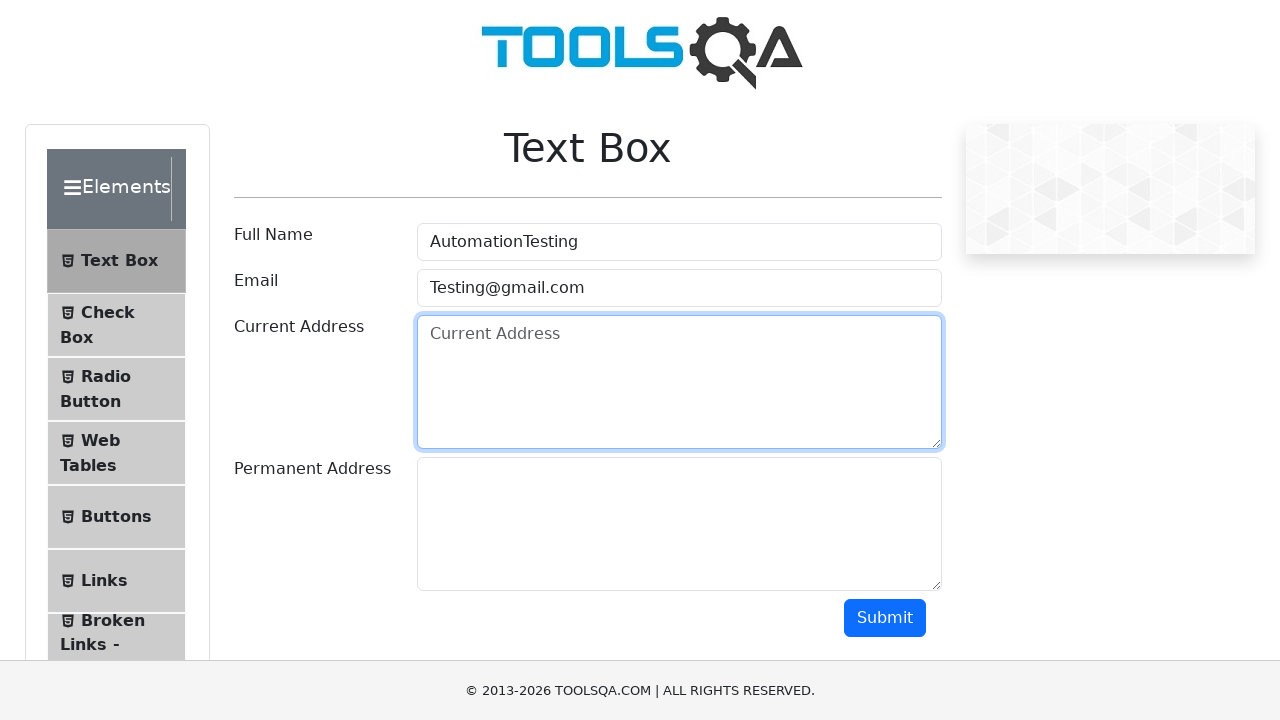